Tests drag and drop functionality by dragging an element from one position and dropping it to another within an iframe

Starting URL: http://jqueryui.com/droppable/

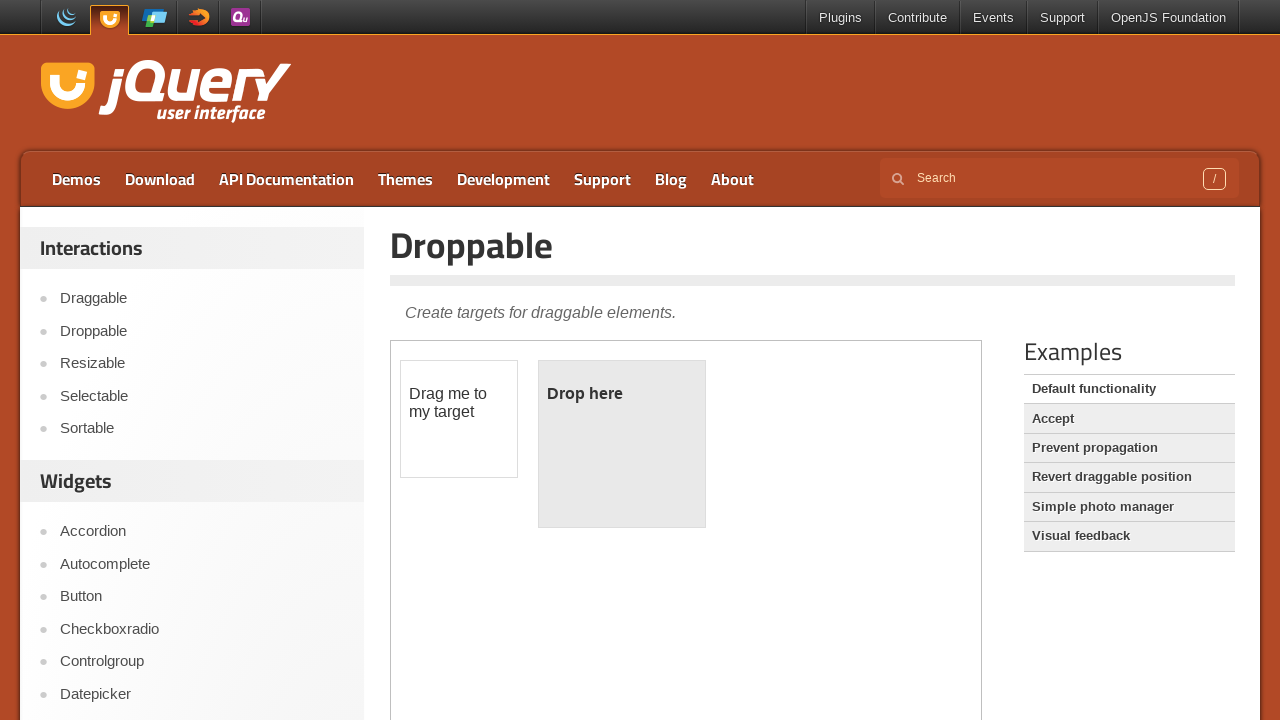

Located the iframe containing the drag and drop demo
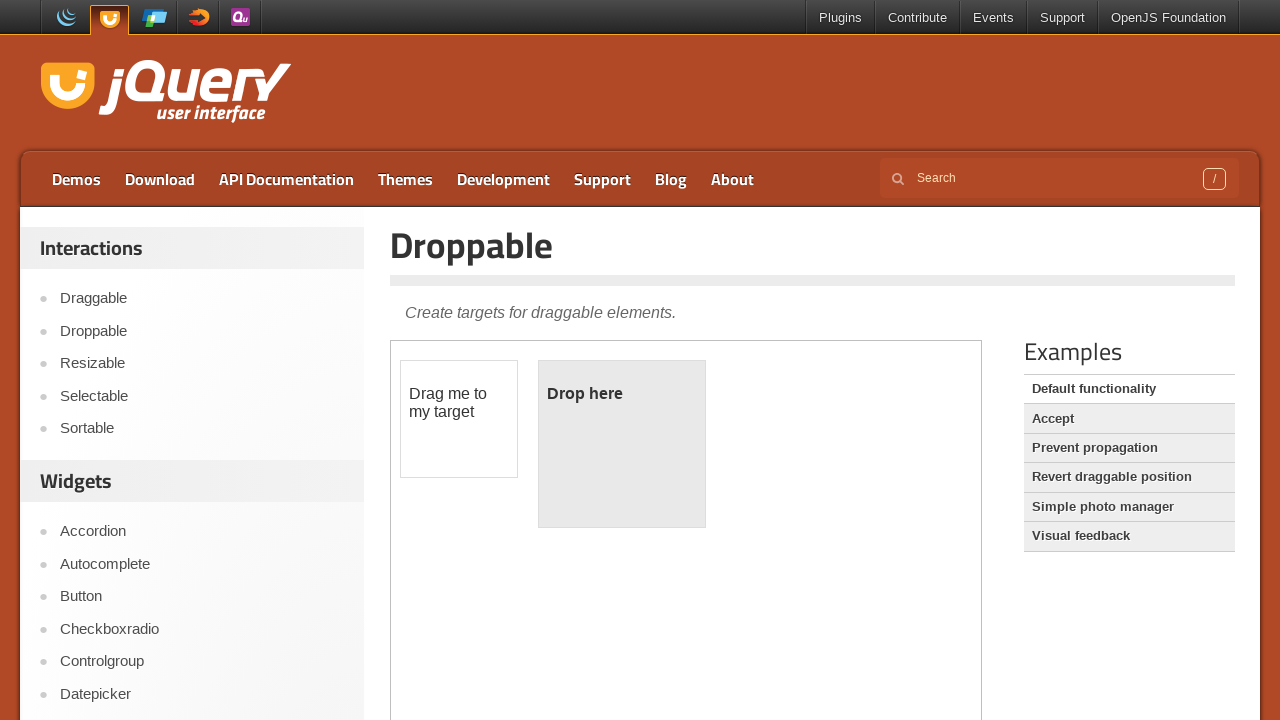

Located the draggable element within the iframe
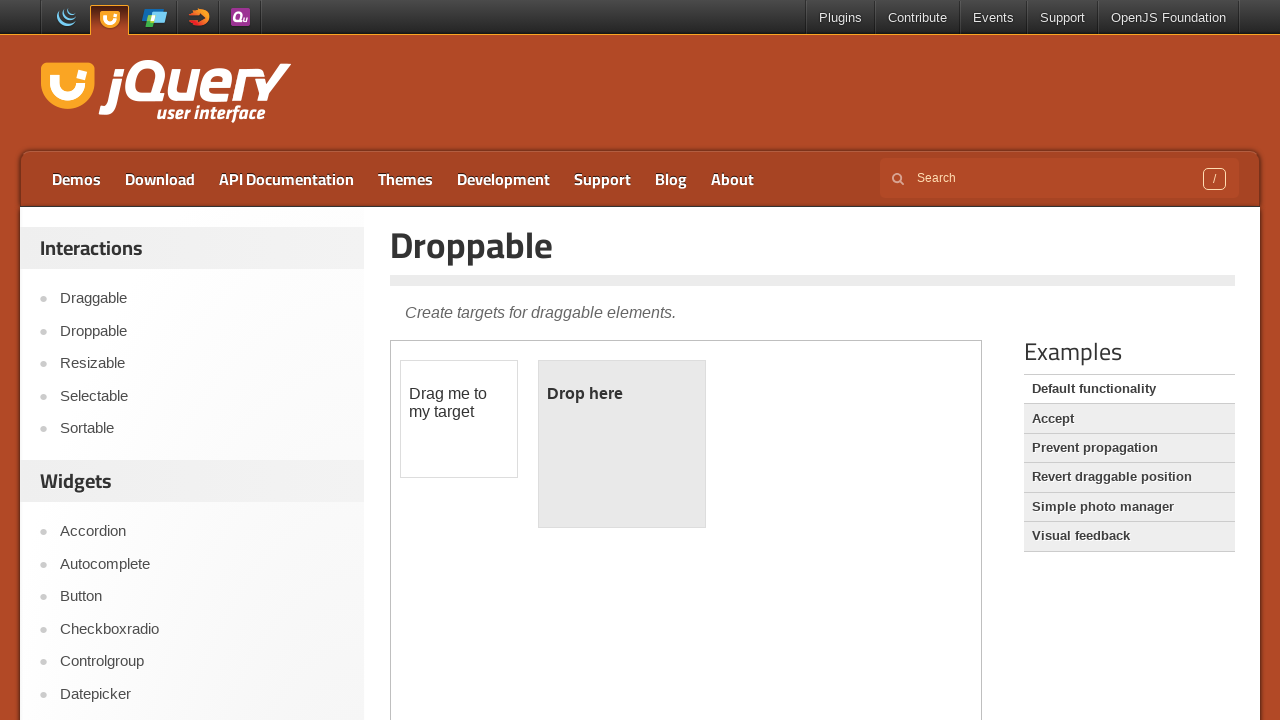

Located the droppable target element within the iframe
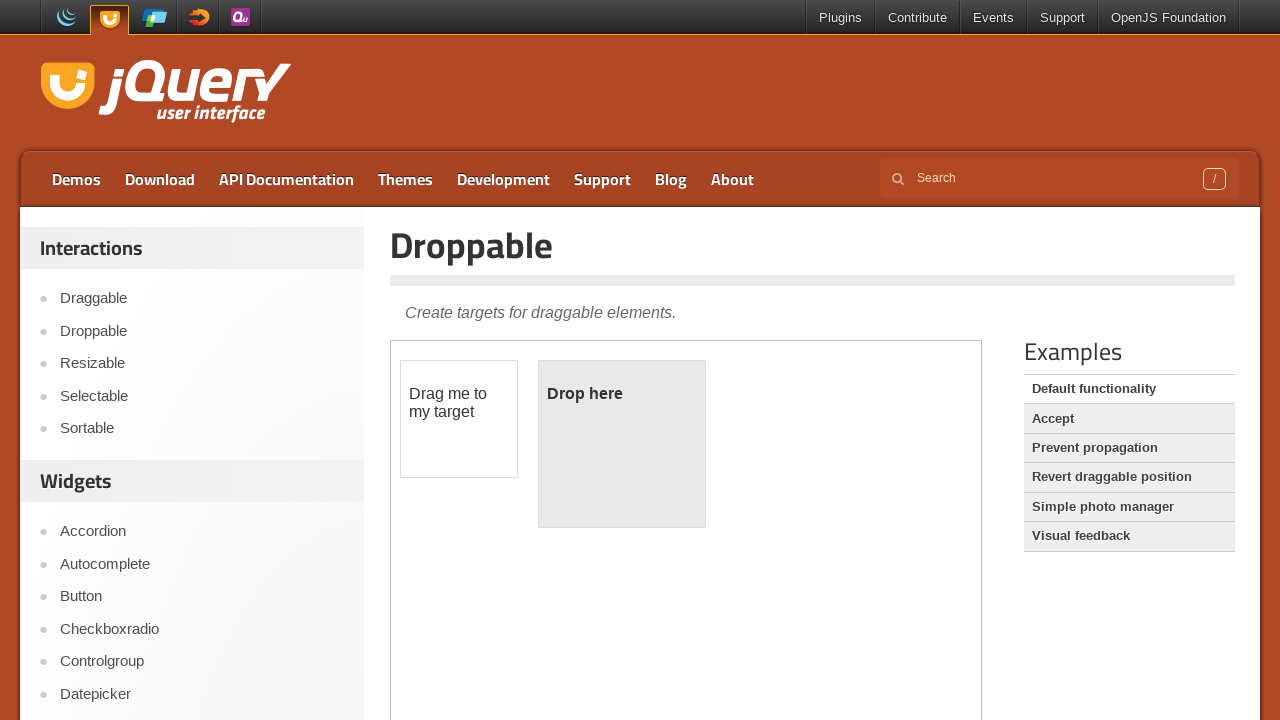

Dragged the draggable element and dropped it on the droppable target at (622, 444)
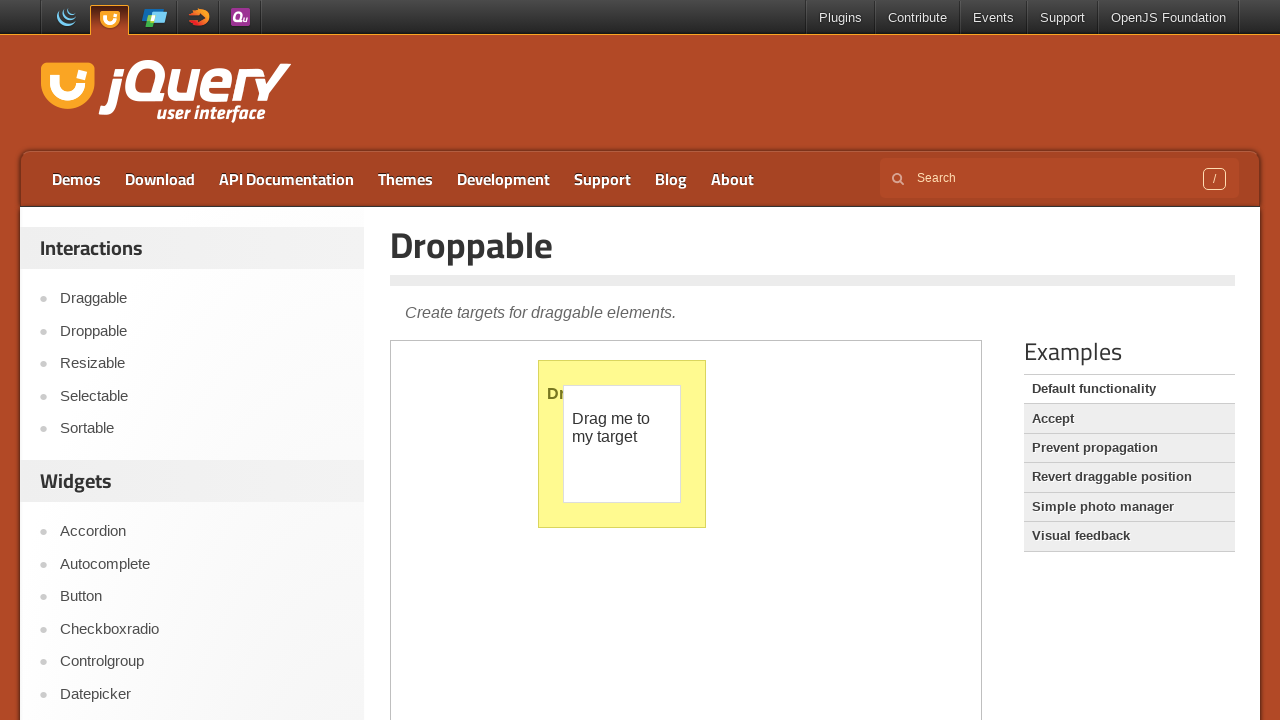

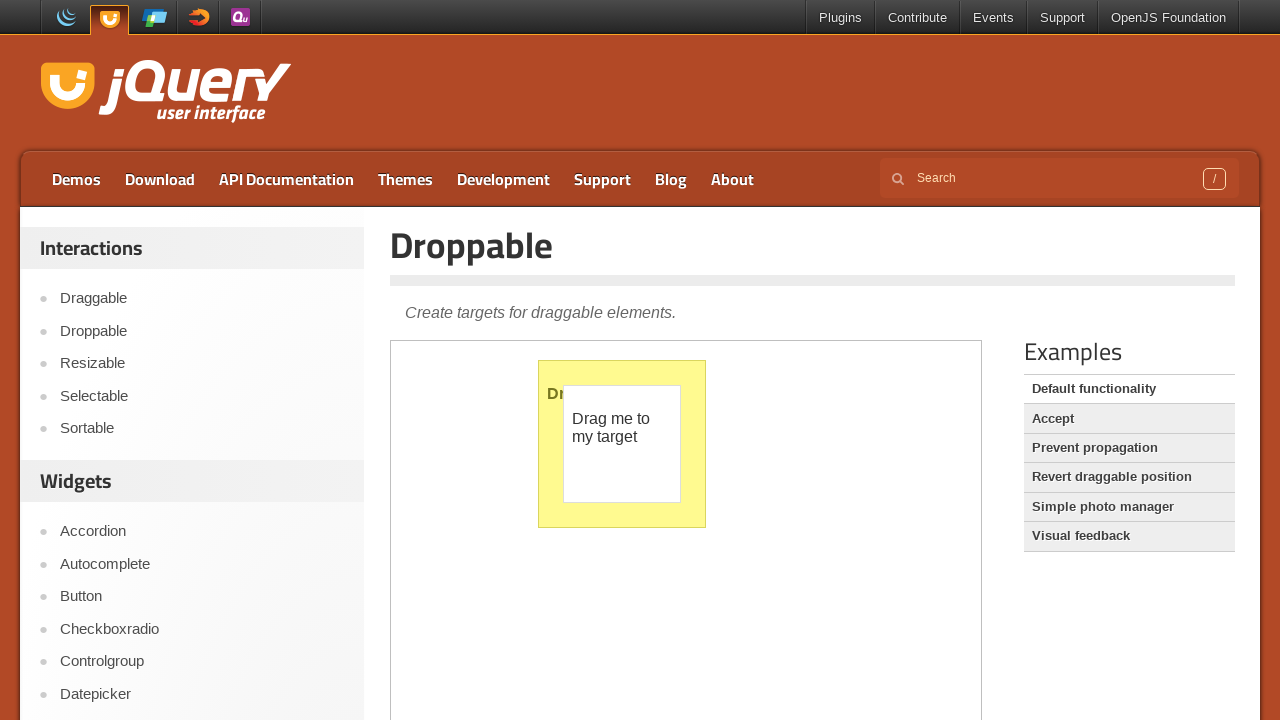